Tests basic browser navigation by visiting the Selenium website, maximizing the window, navigating back, and refreshing the page

Starting URL: https://www.selenium.dev/

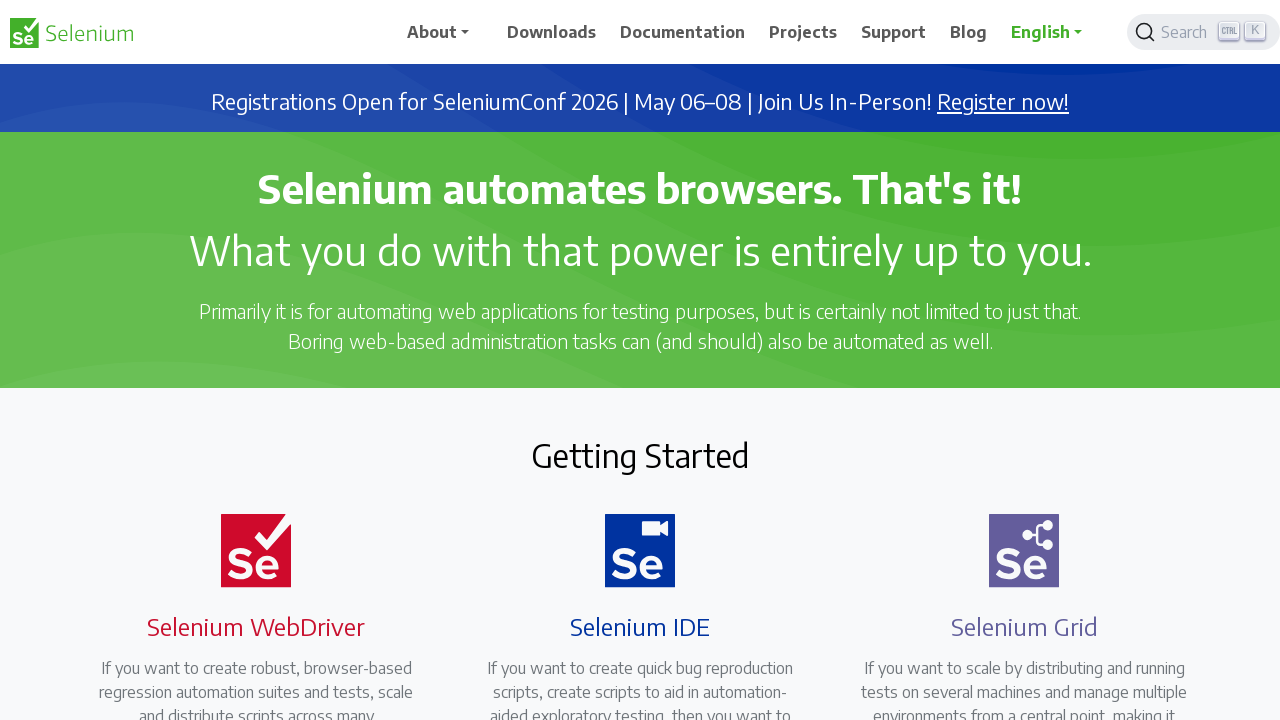

Set viewport size to 1920x1080
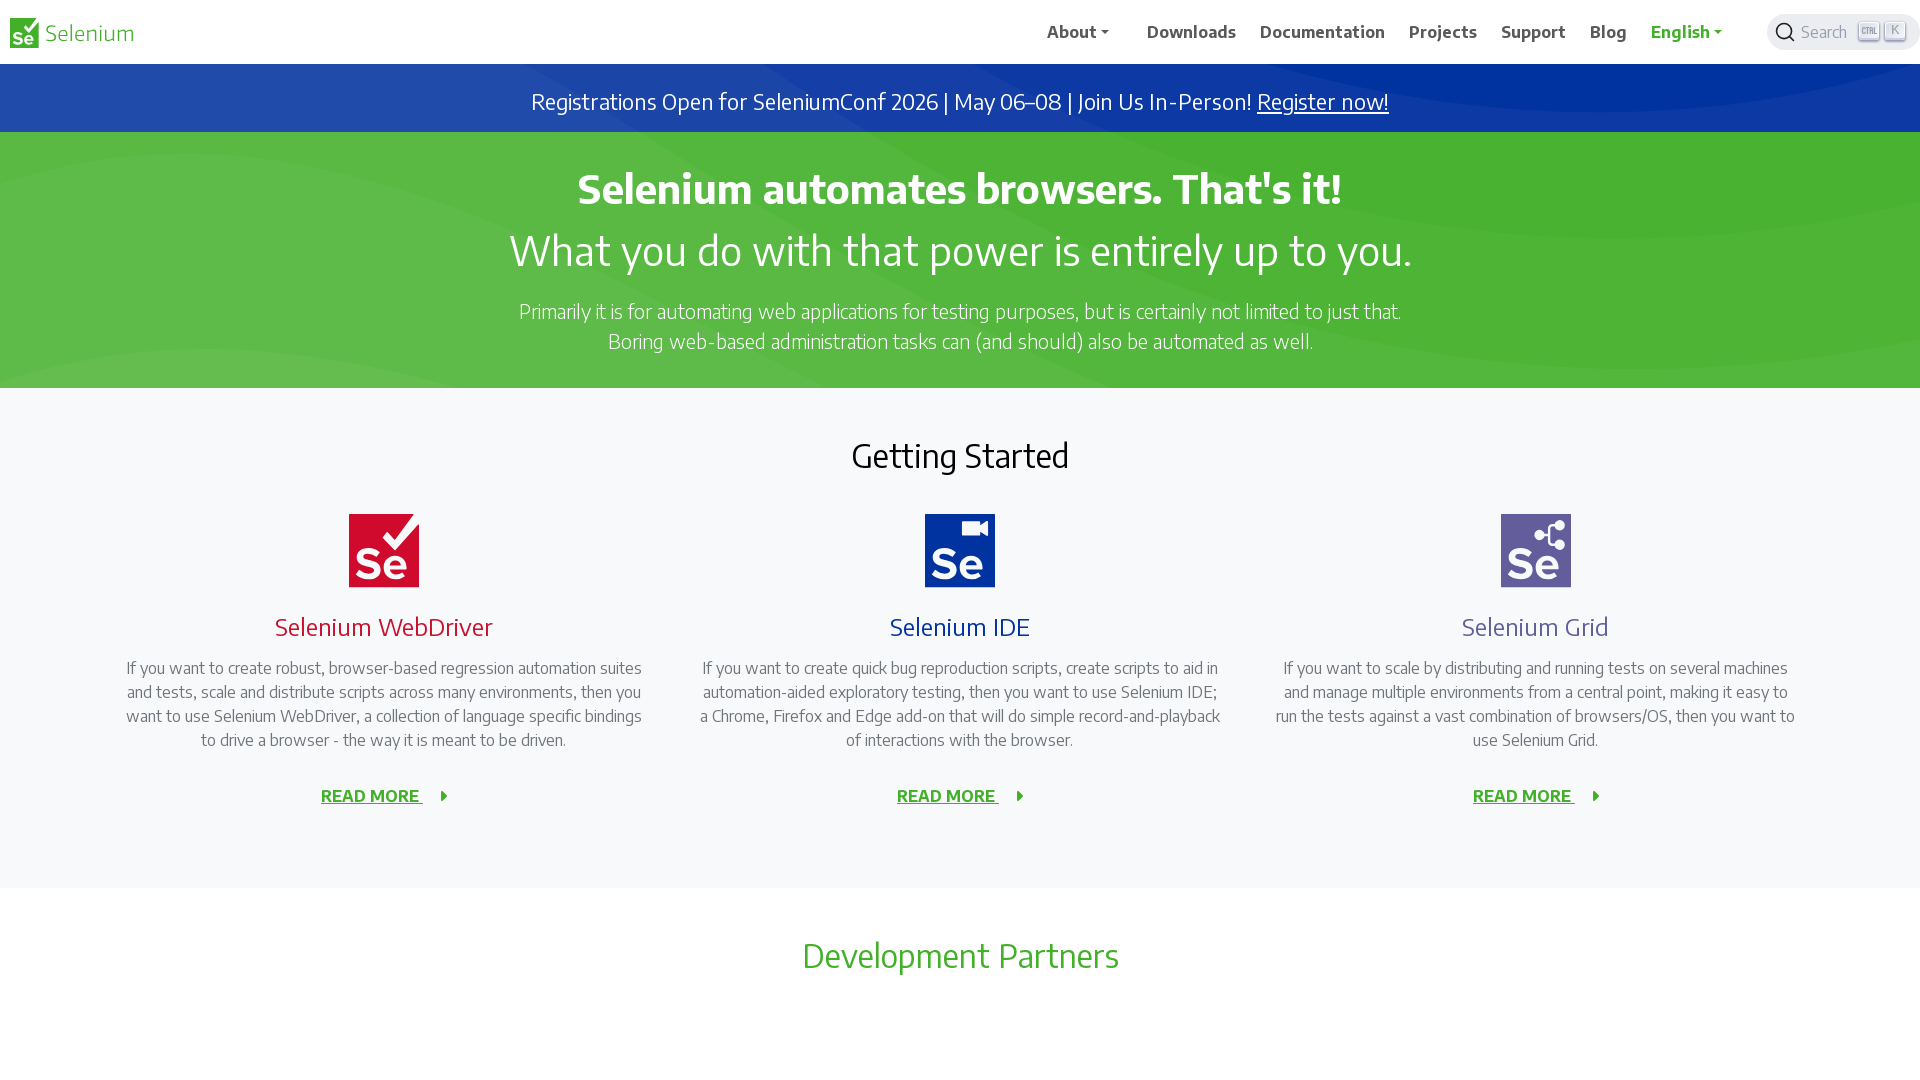

Navigated back from Selenium website
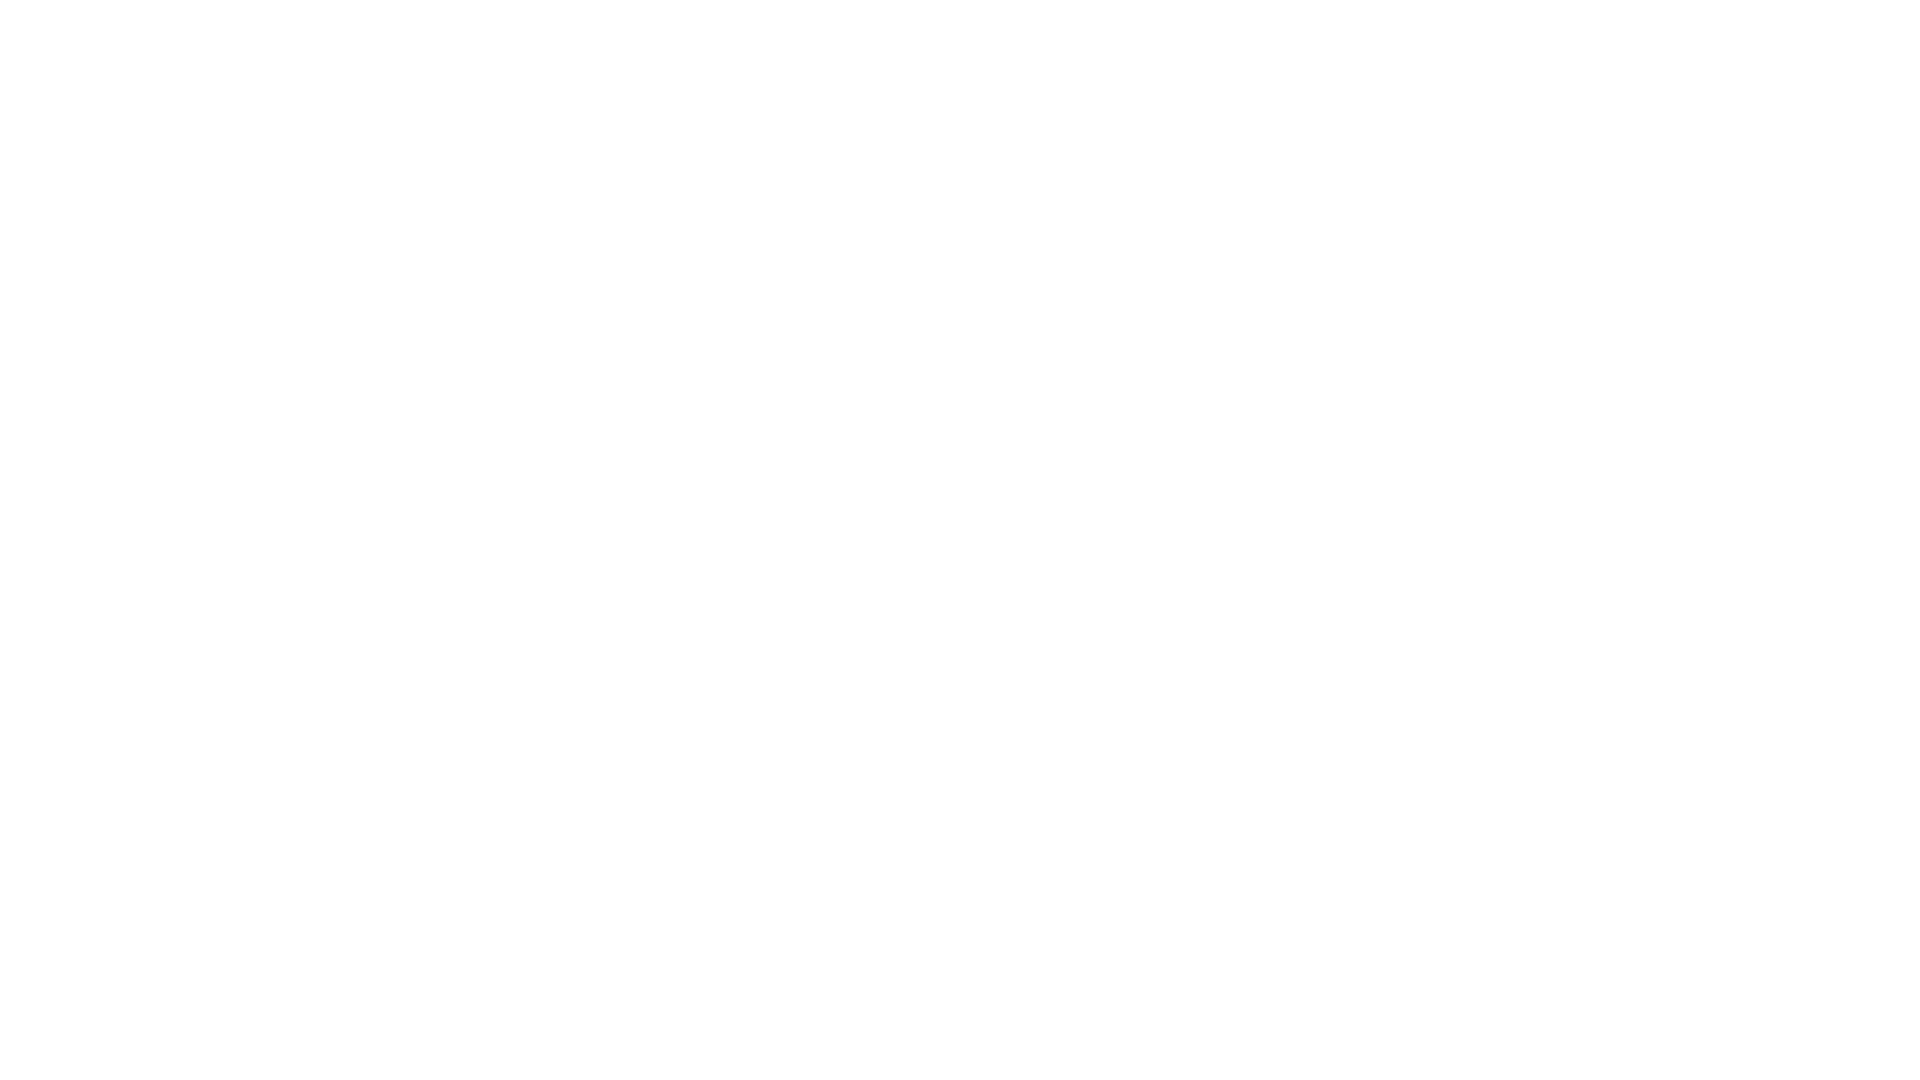

Navigated forward to return to Selenium website
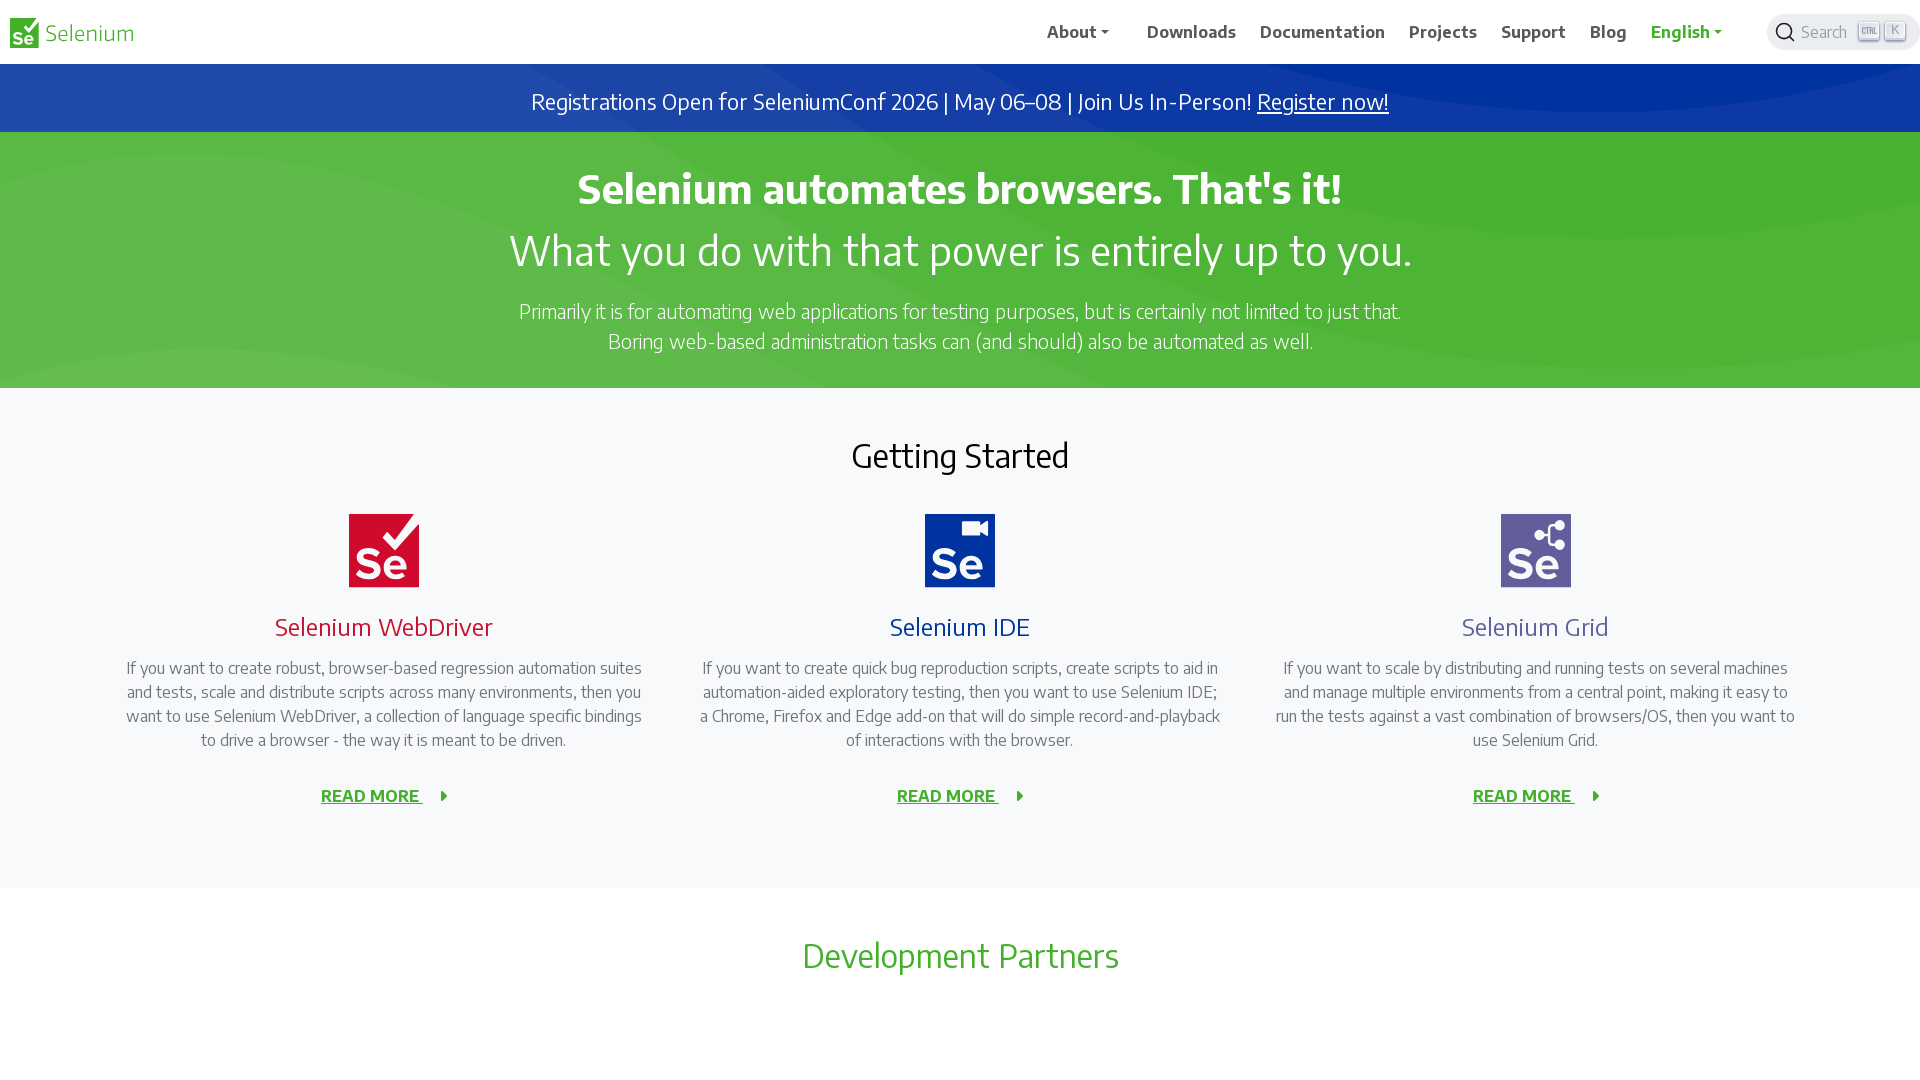

Refreshed the page
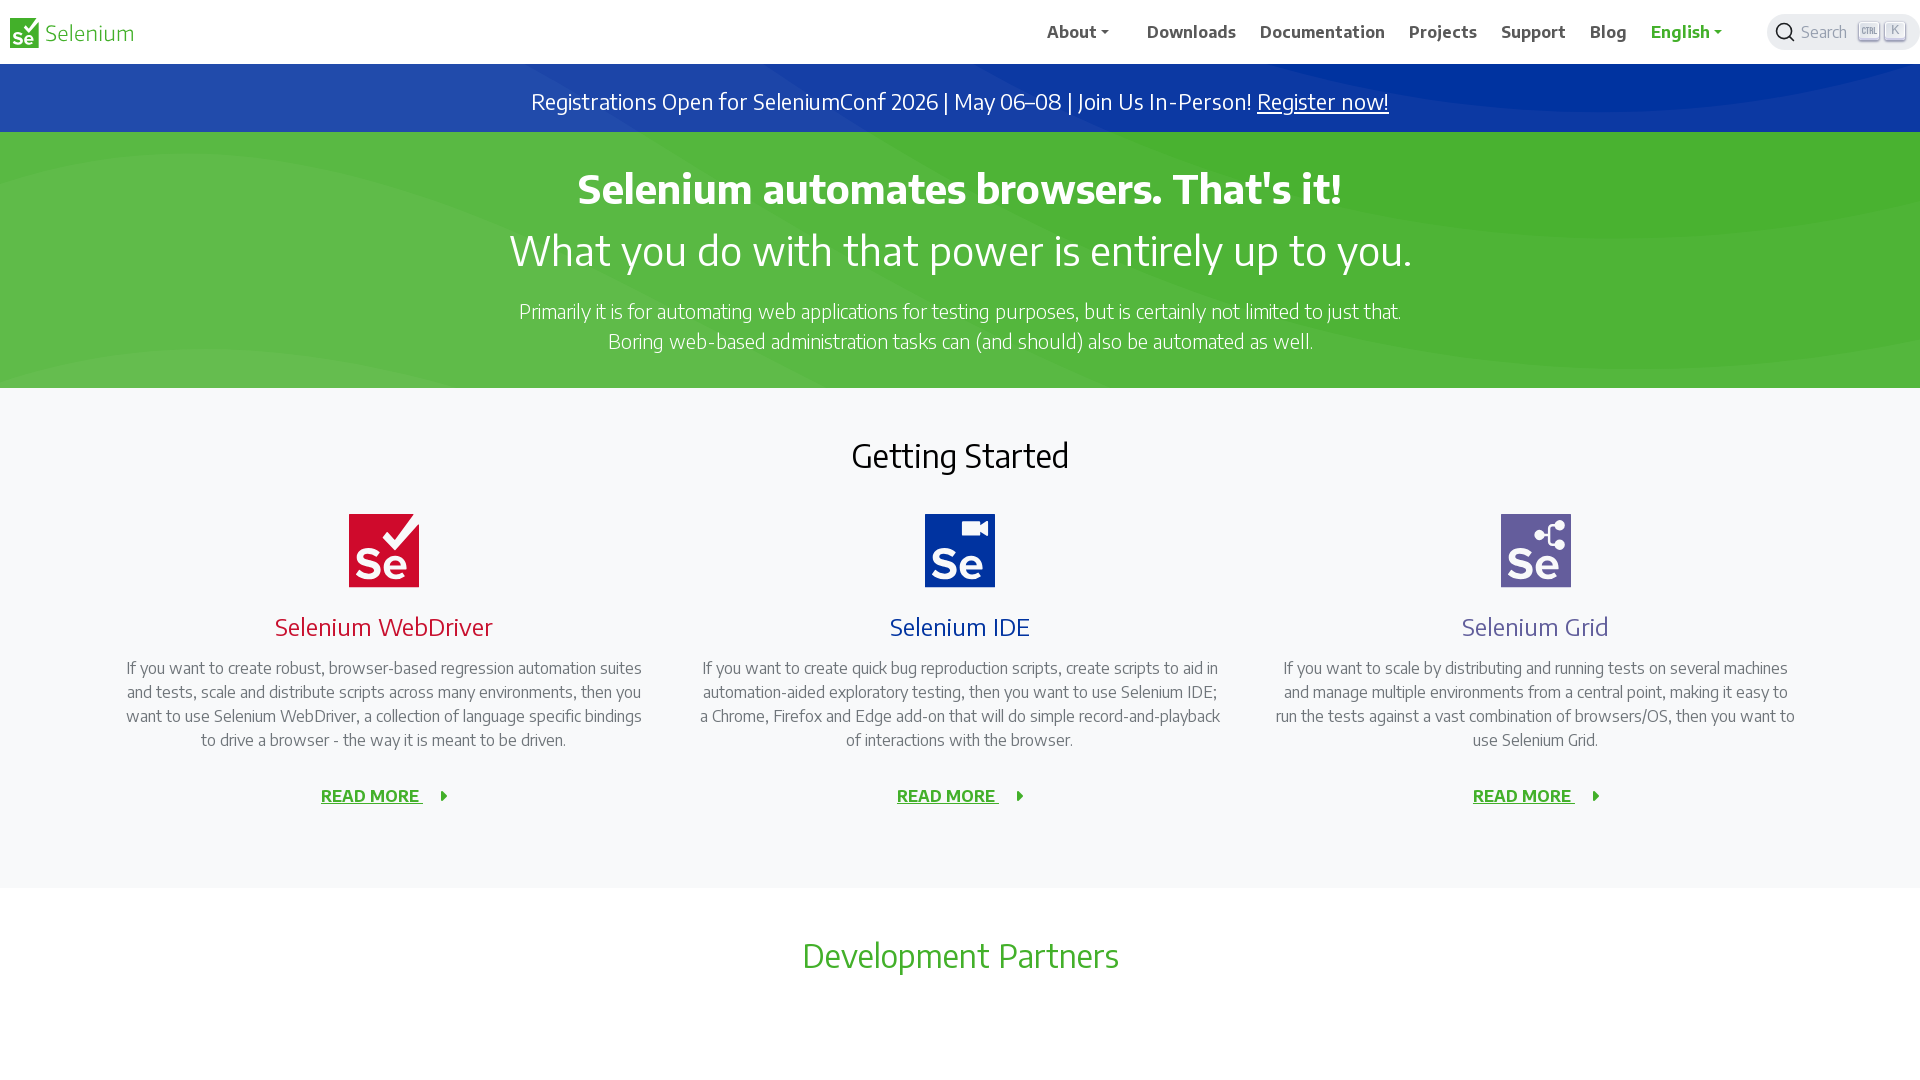

Page fully loaded (domcontentloaded state)
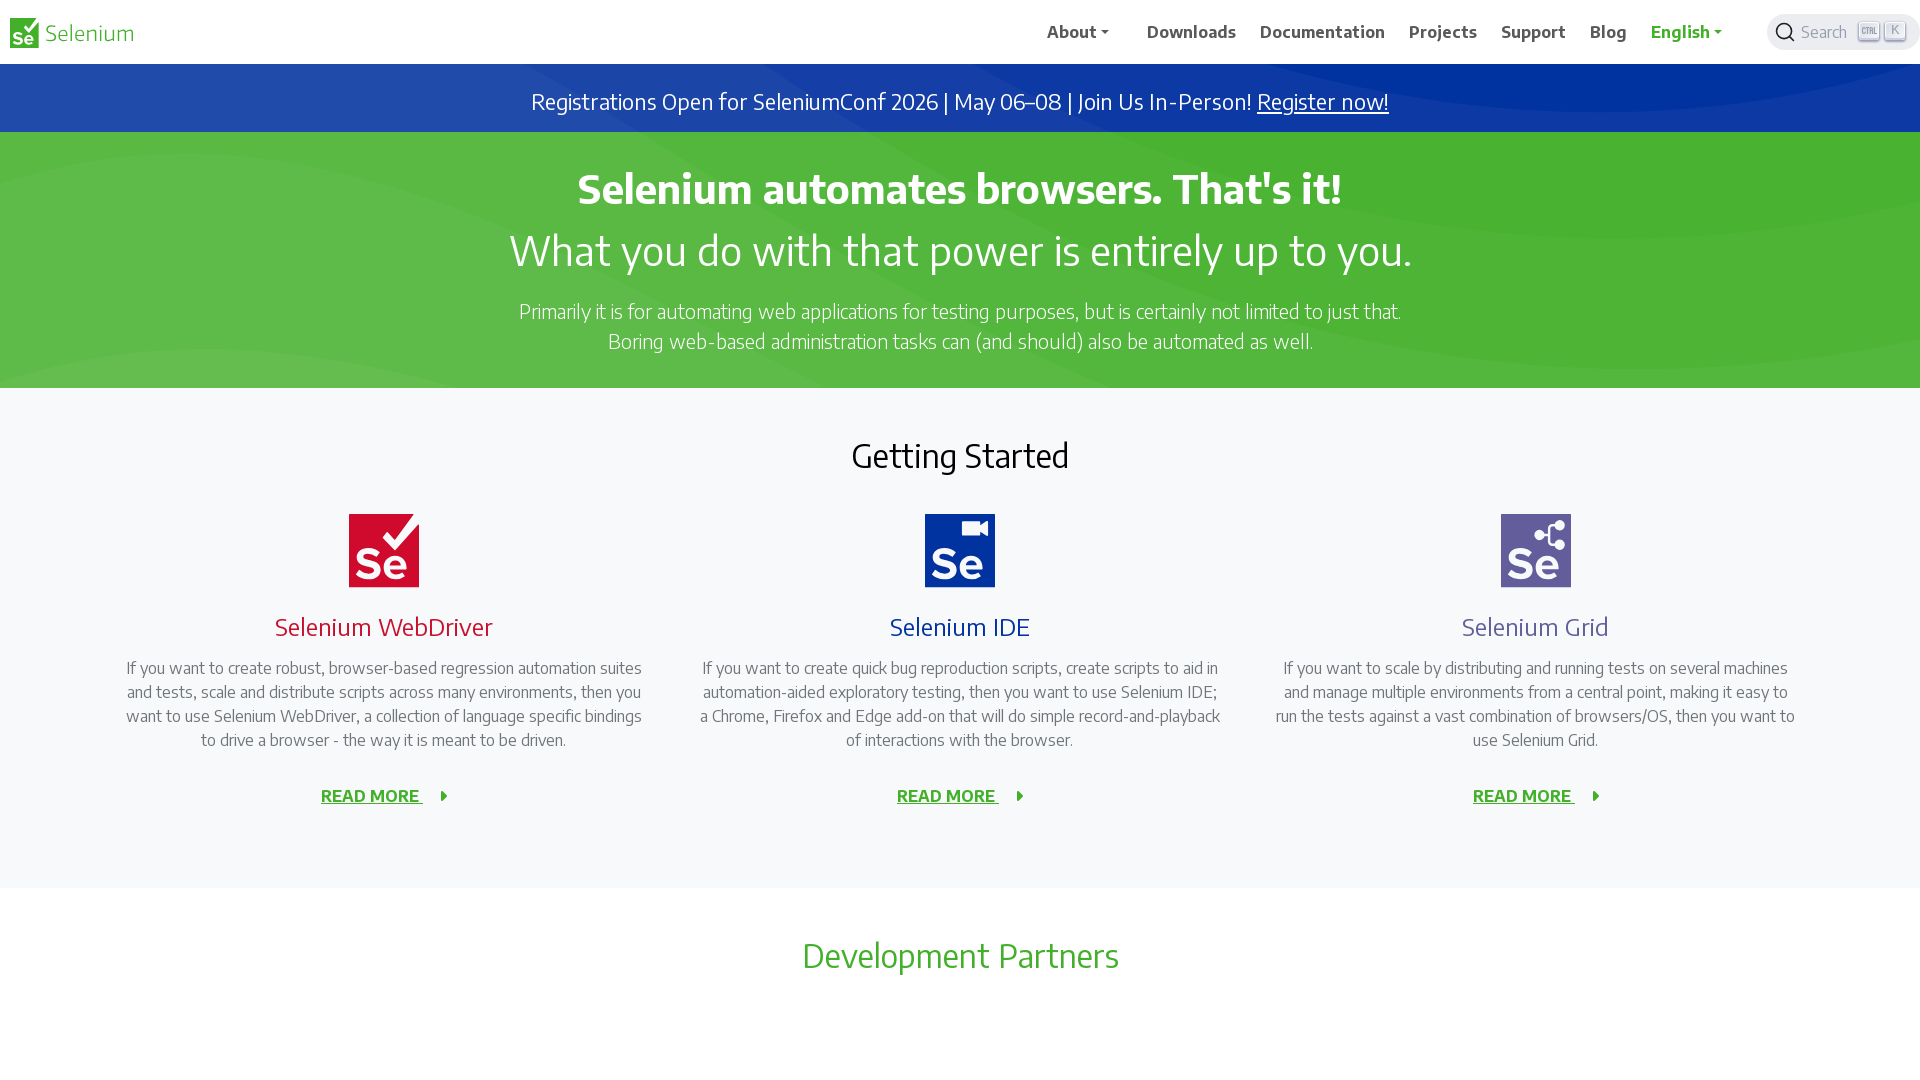

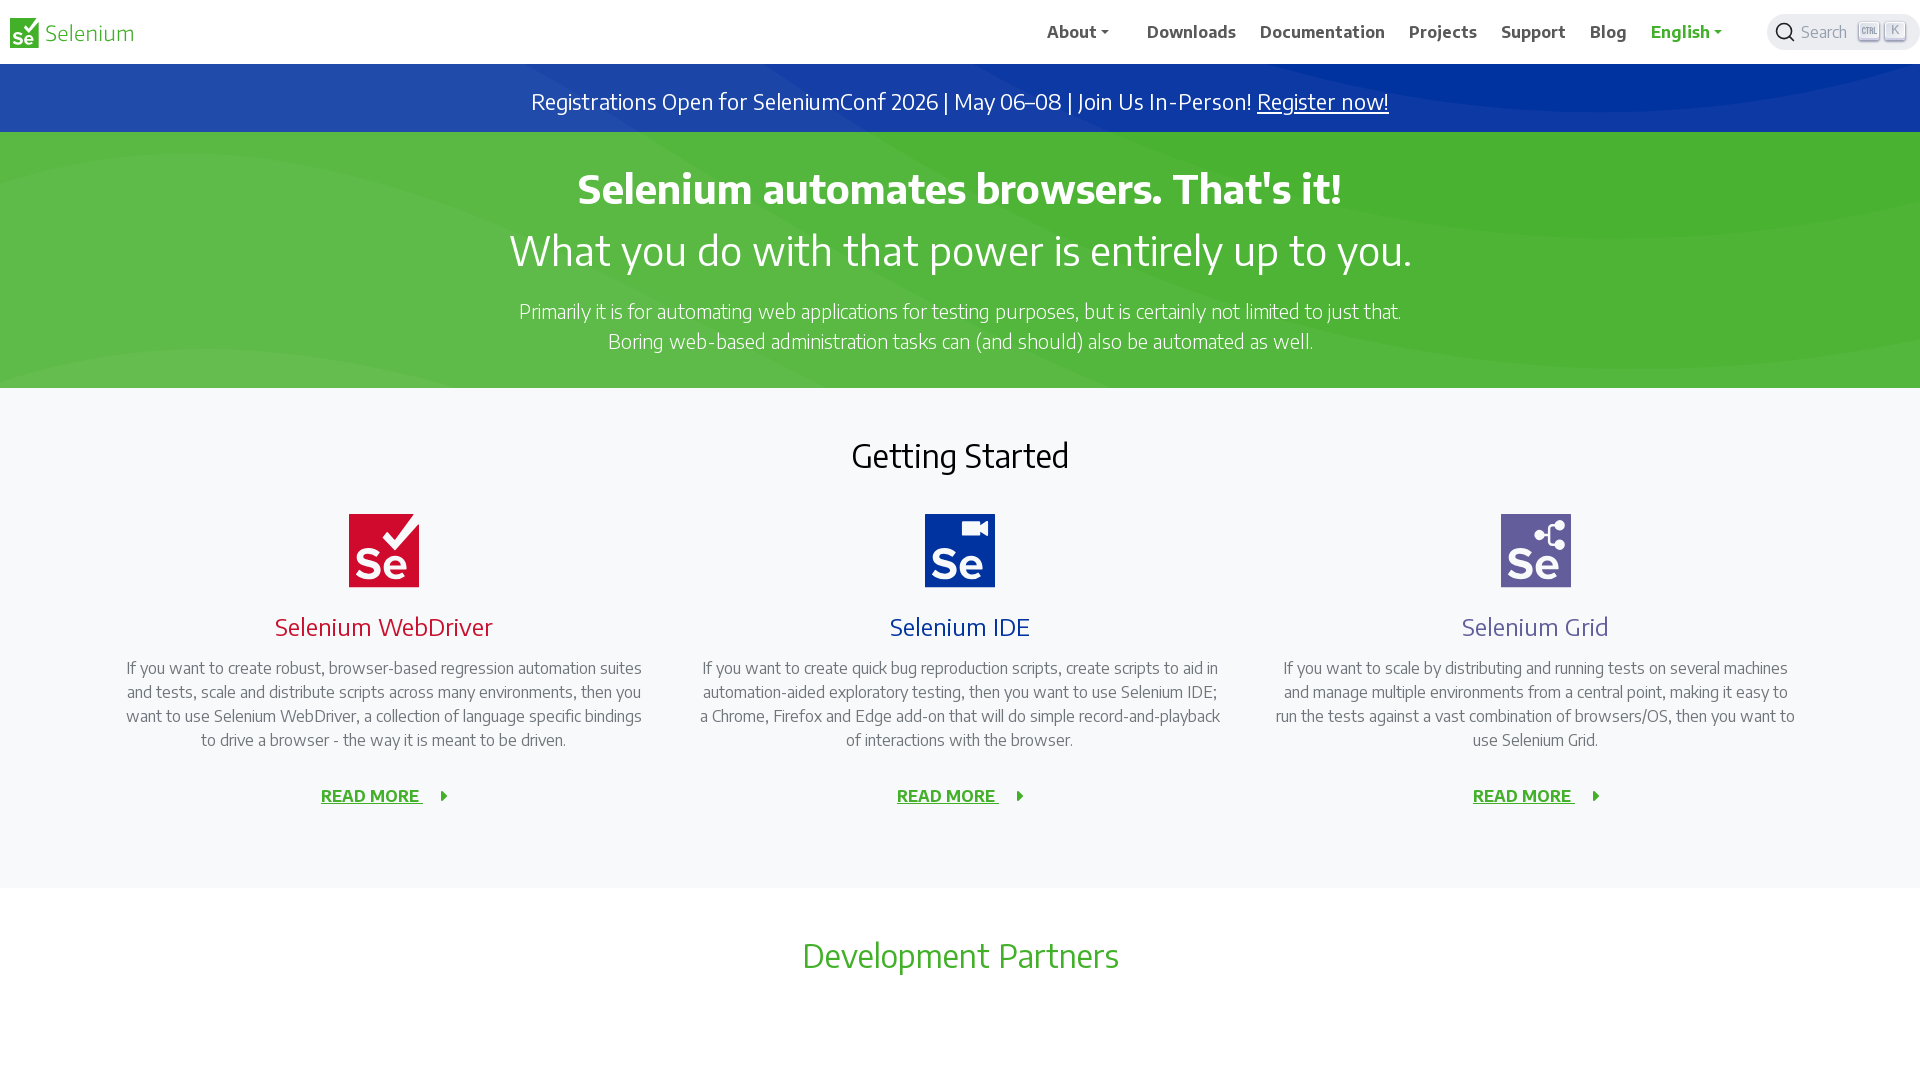